Tests pagination navigation on a book catalog website by clicking through multiple pages using the "next" link until reaching the last page.

Starting URL: http://books.toscrape.com/catalogue/page-1.html

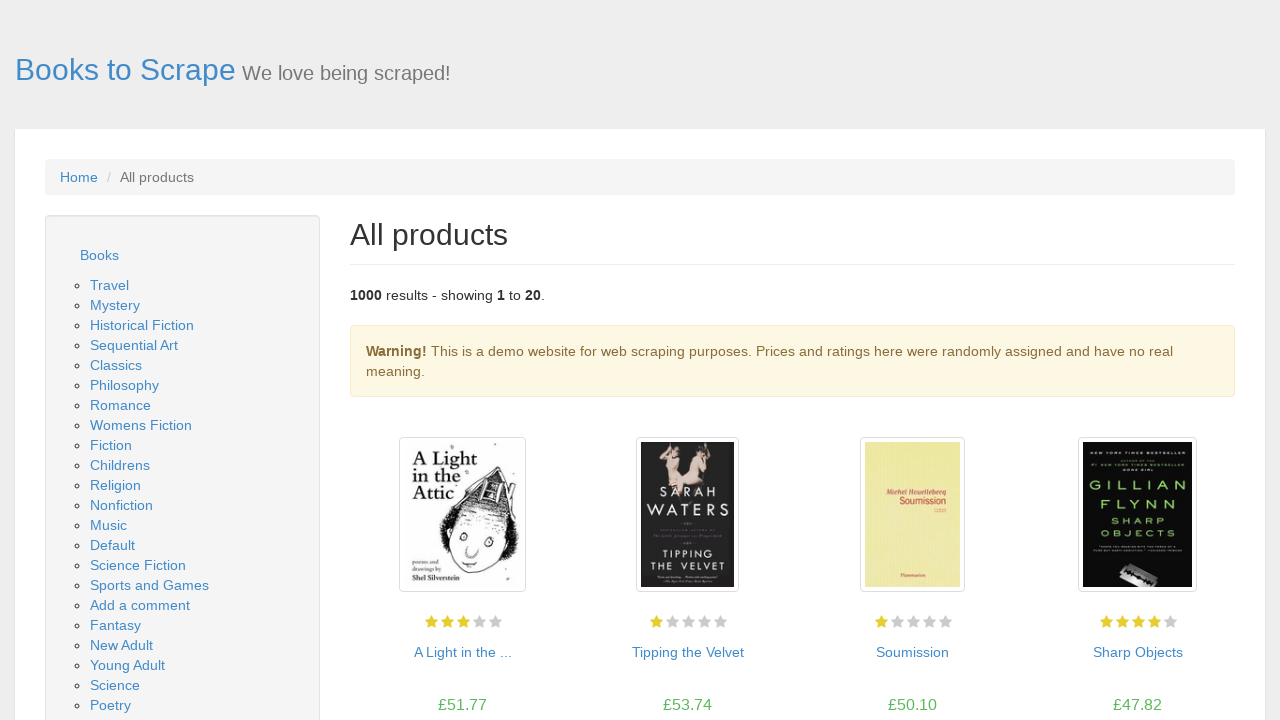

Waited for product pods to load on initial page
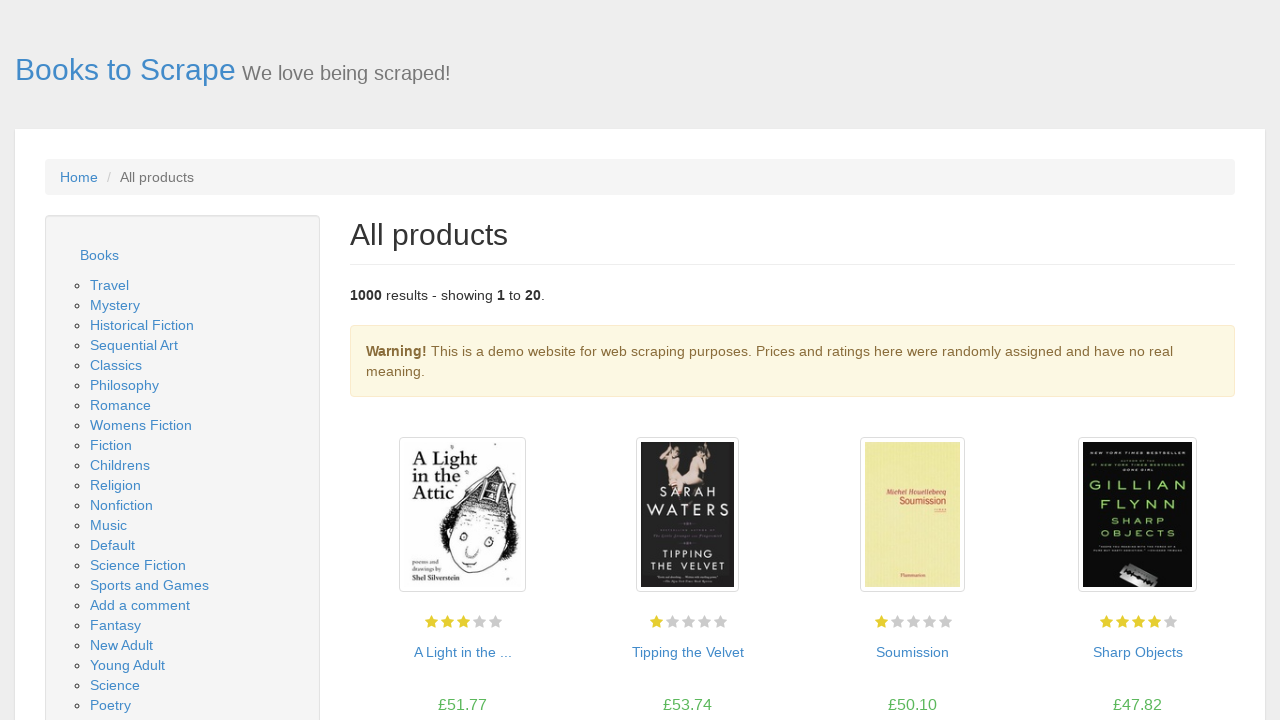

Clicked next button to navigate to page 2 at (1206, 654) on li.next > a
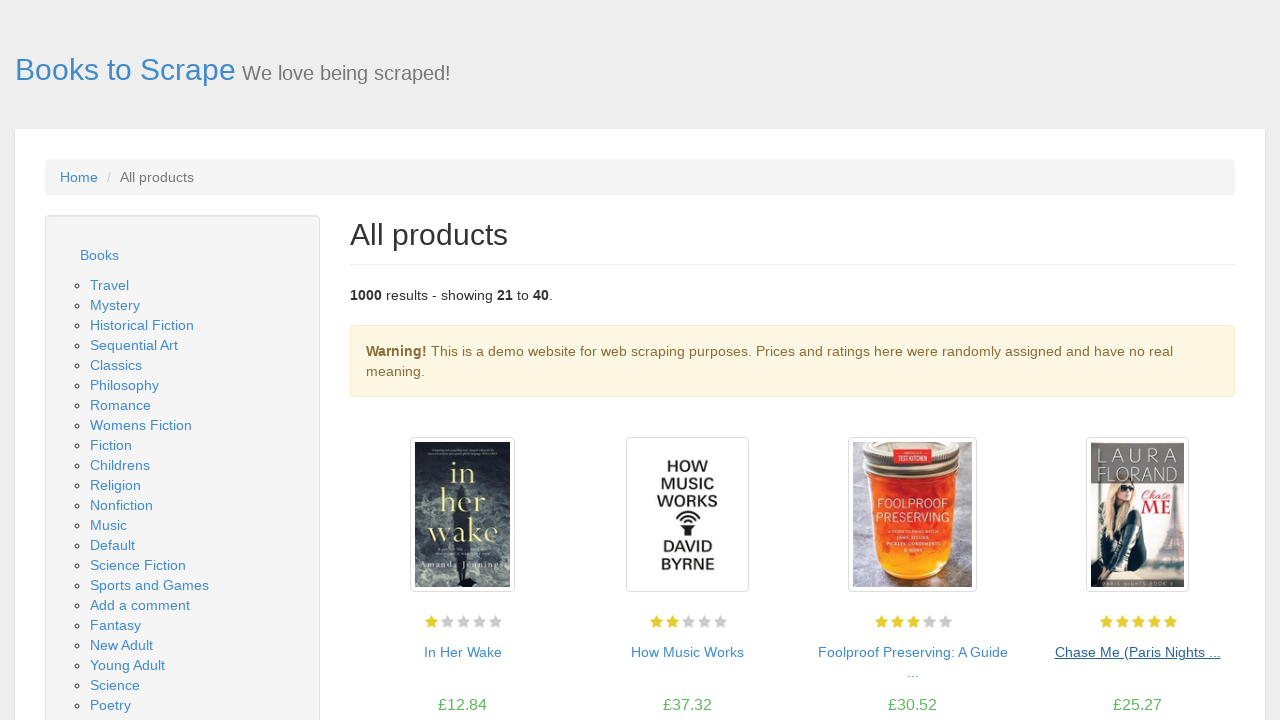

Product pods loaded on page 2
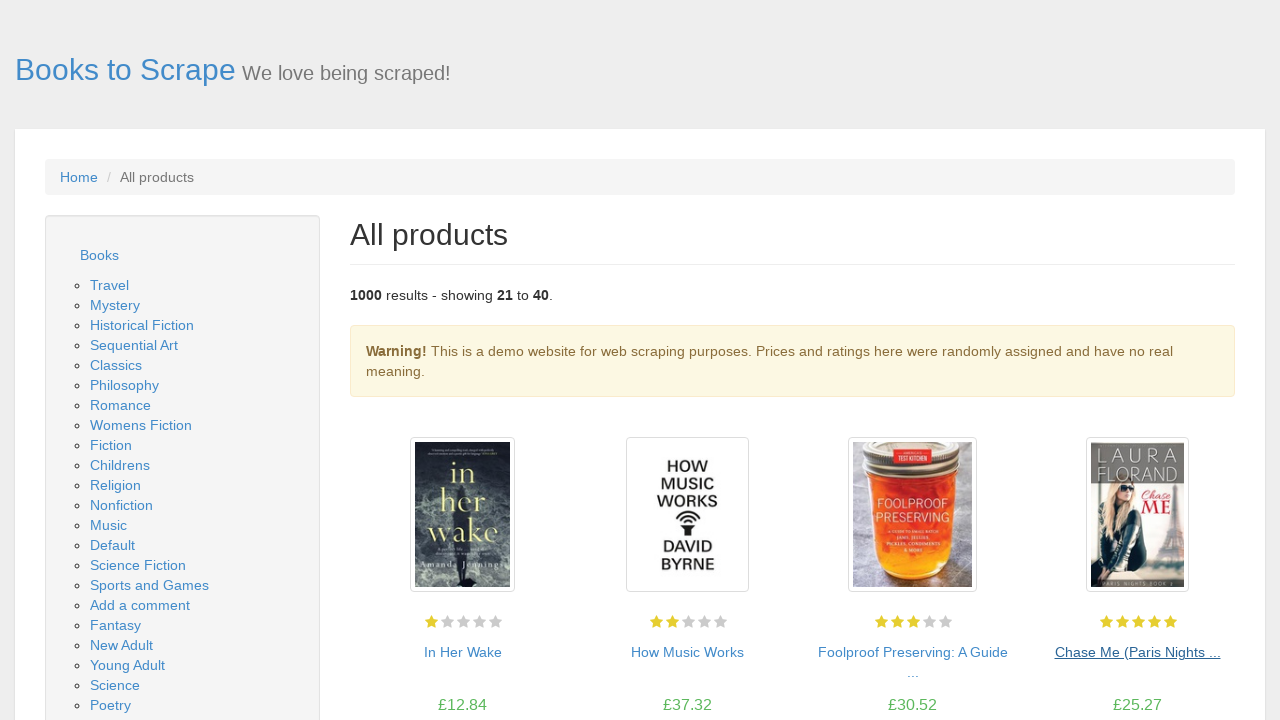

Clicked next button to navigate to page 3 at (1206, 654) on li.next > a
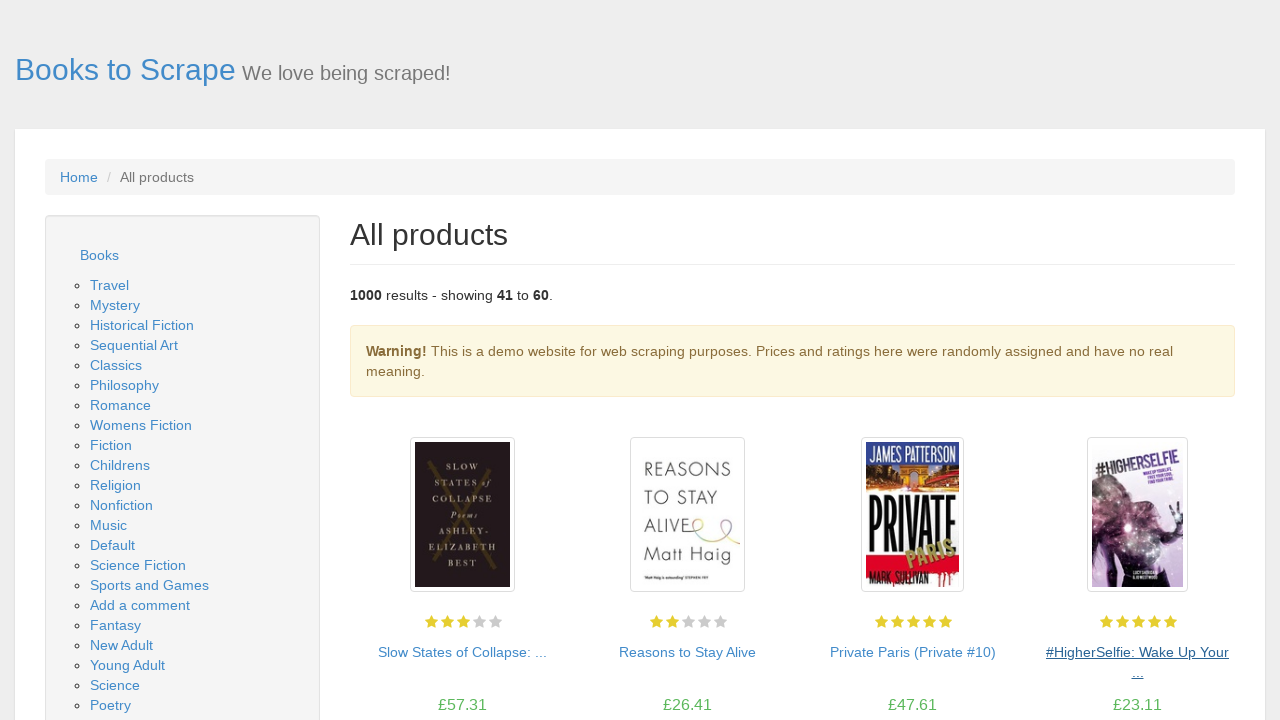

Product pods loaded on page 3
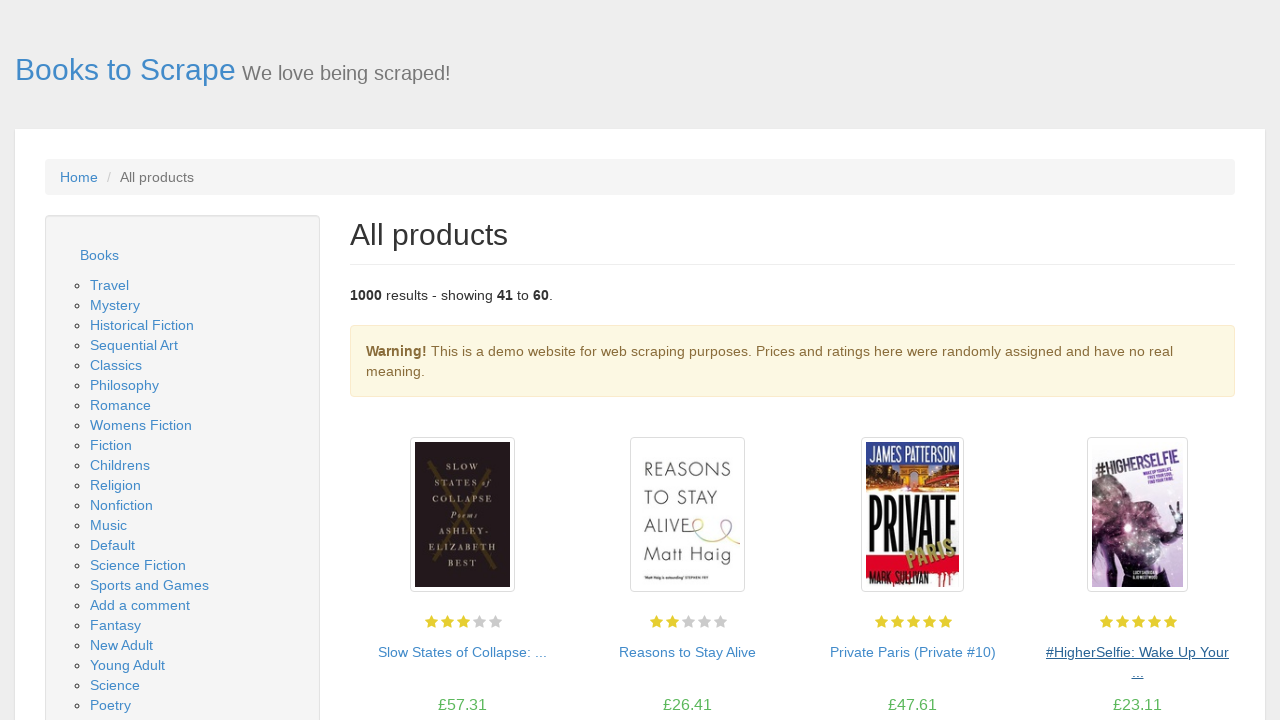

Clicked next button to navigate to page 4 at (1206, 654) on li.next > a
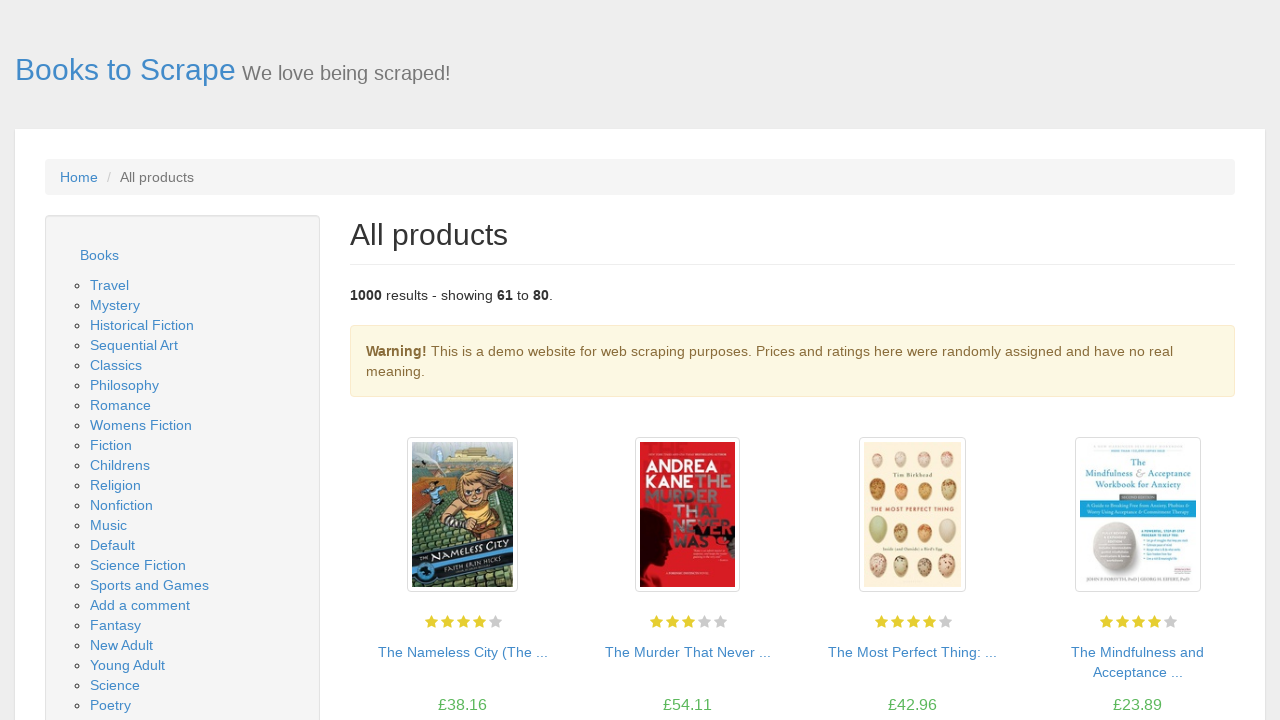

Product pods loaded on page 4
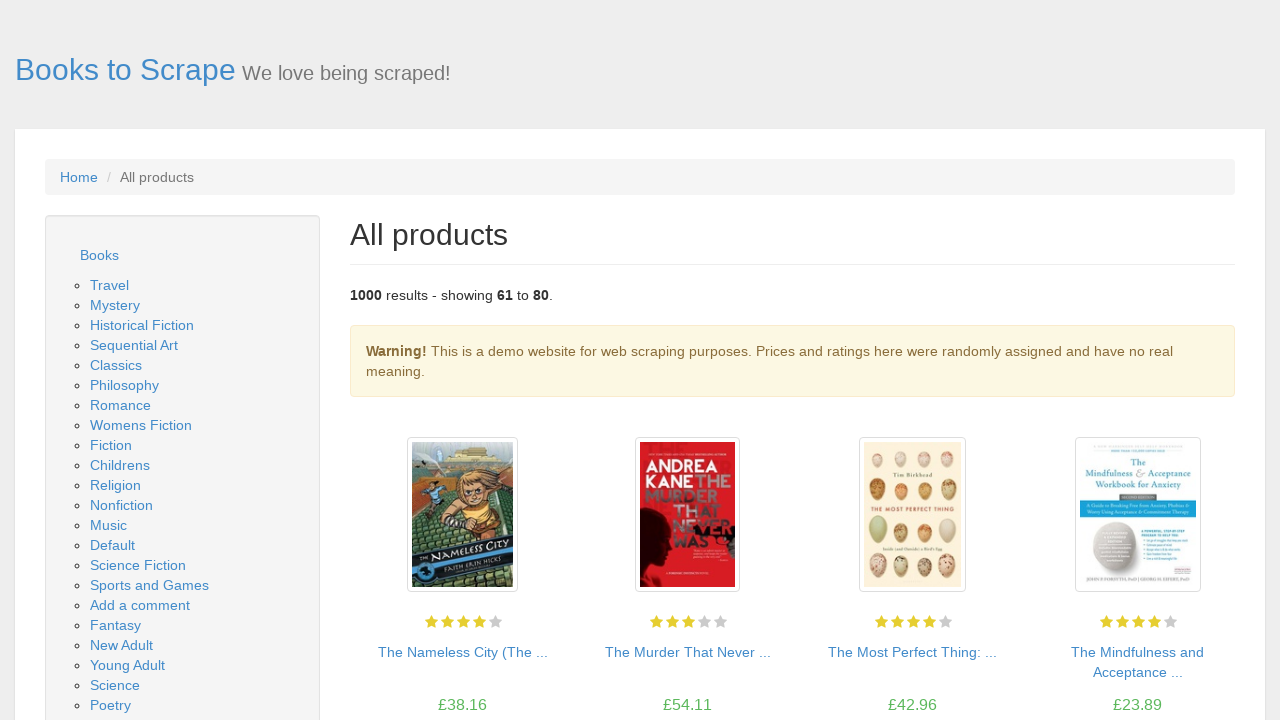

Clicked next button to navigate to page 5 at (1206, 654) on li.next > a
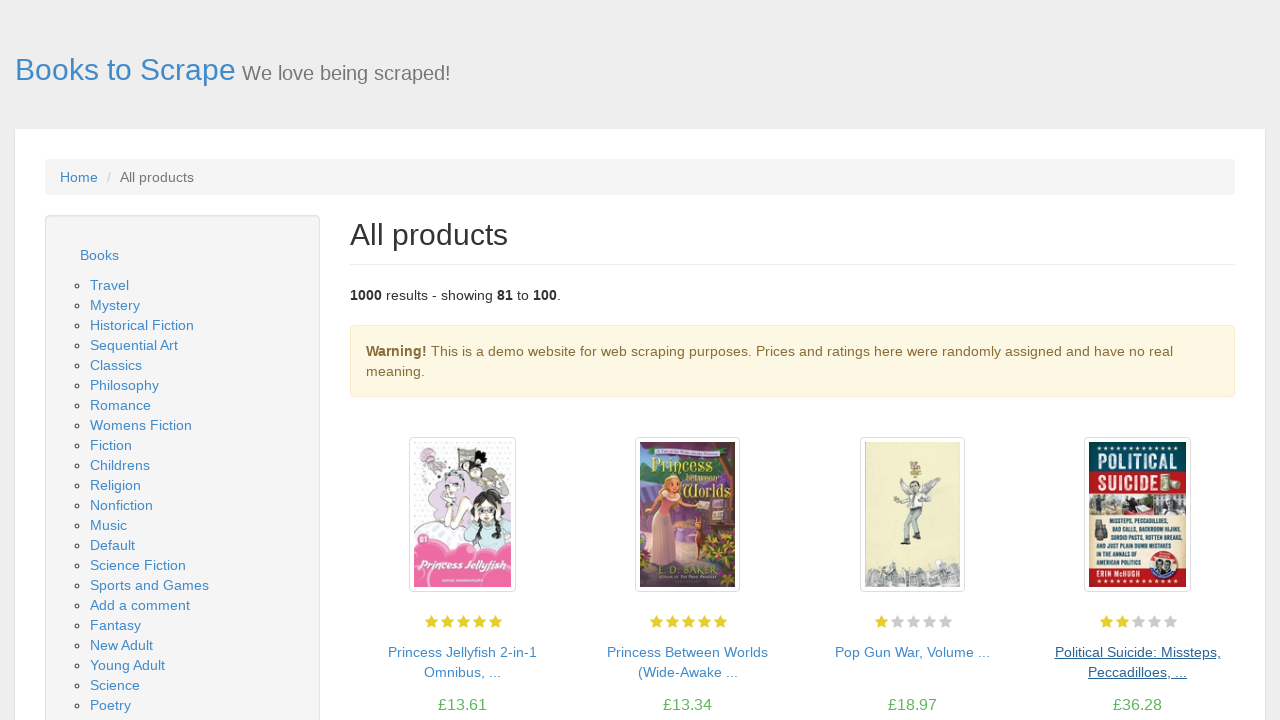

Product pods loaded on page 5
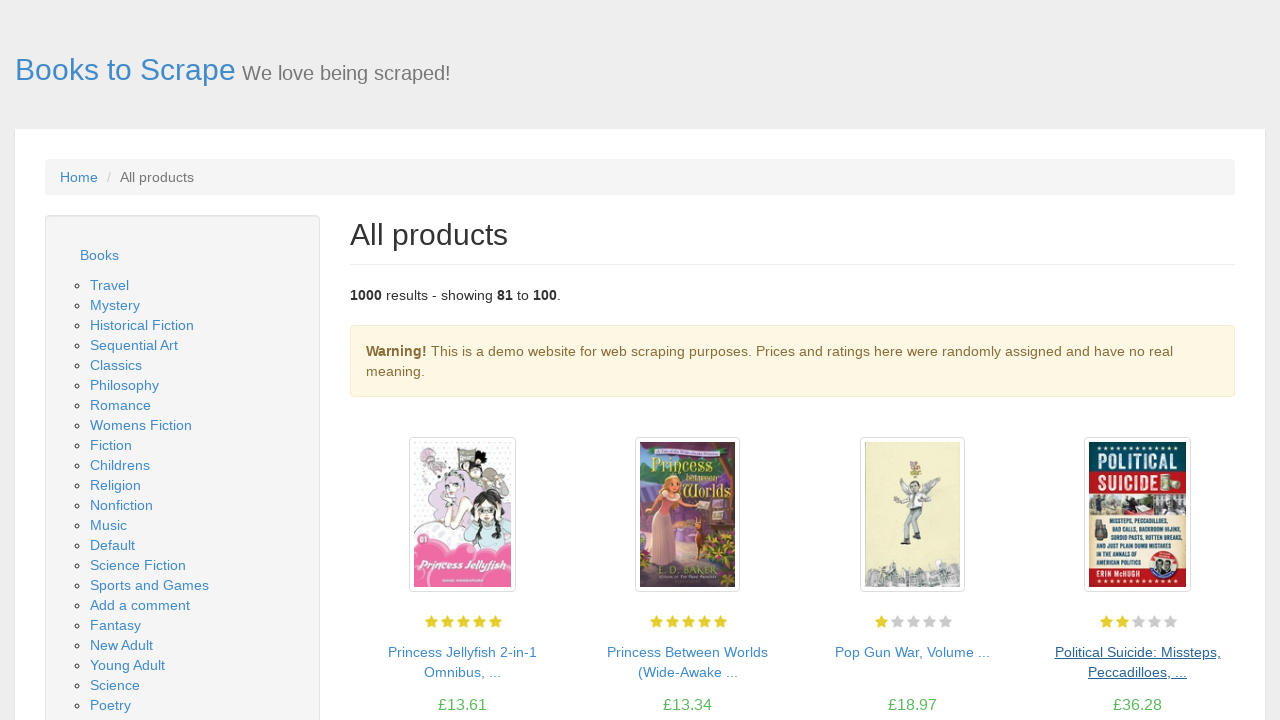

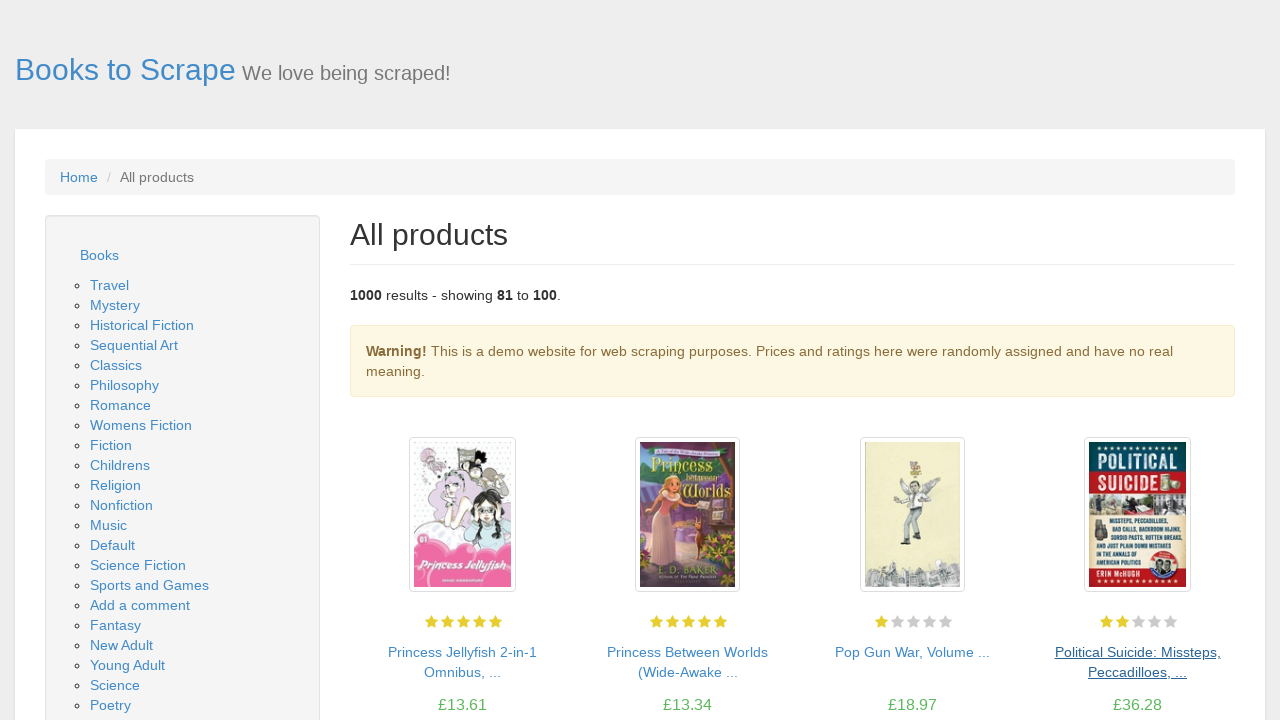